Tests browser window handling by clicking a button that opens a new window, switching to the new window, closing it, and switching back to the original window.

Starting URL: https://rahulshettyacademy.com/AutomationPractice/

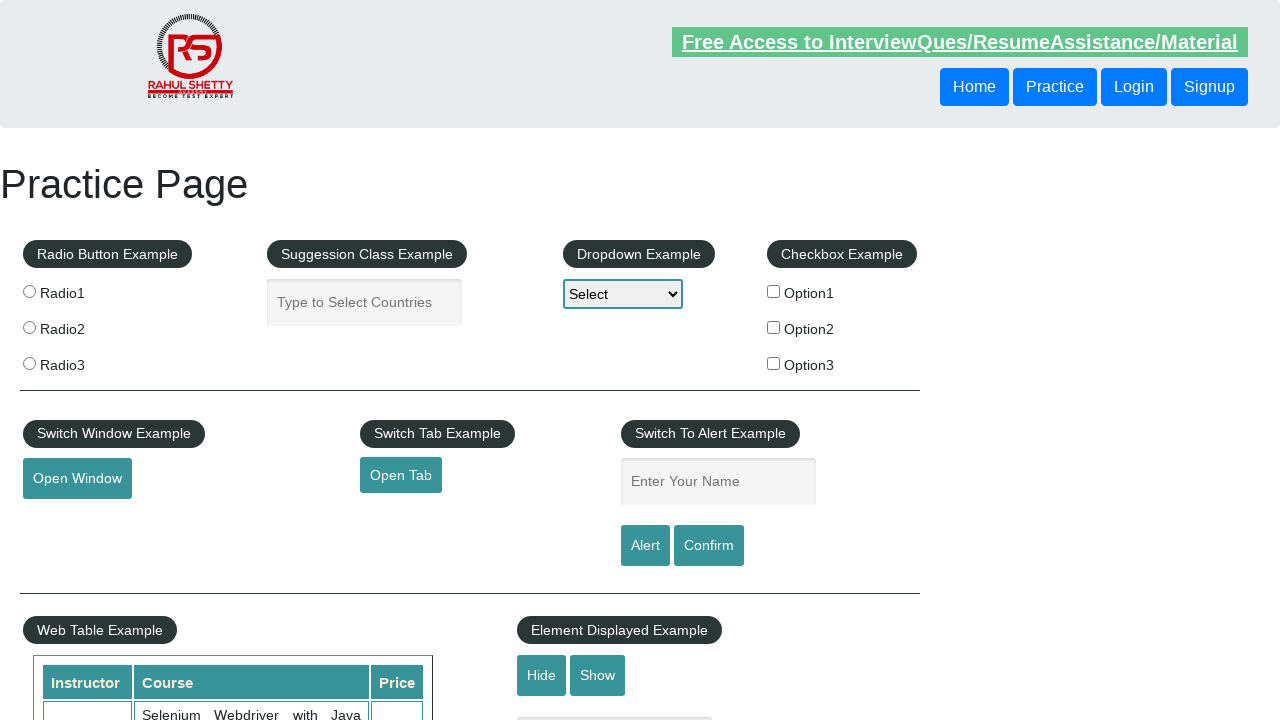

Clicked button to open new window at (77, 479) on #openwindow
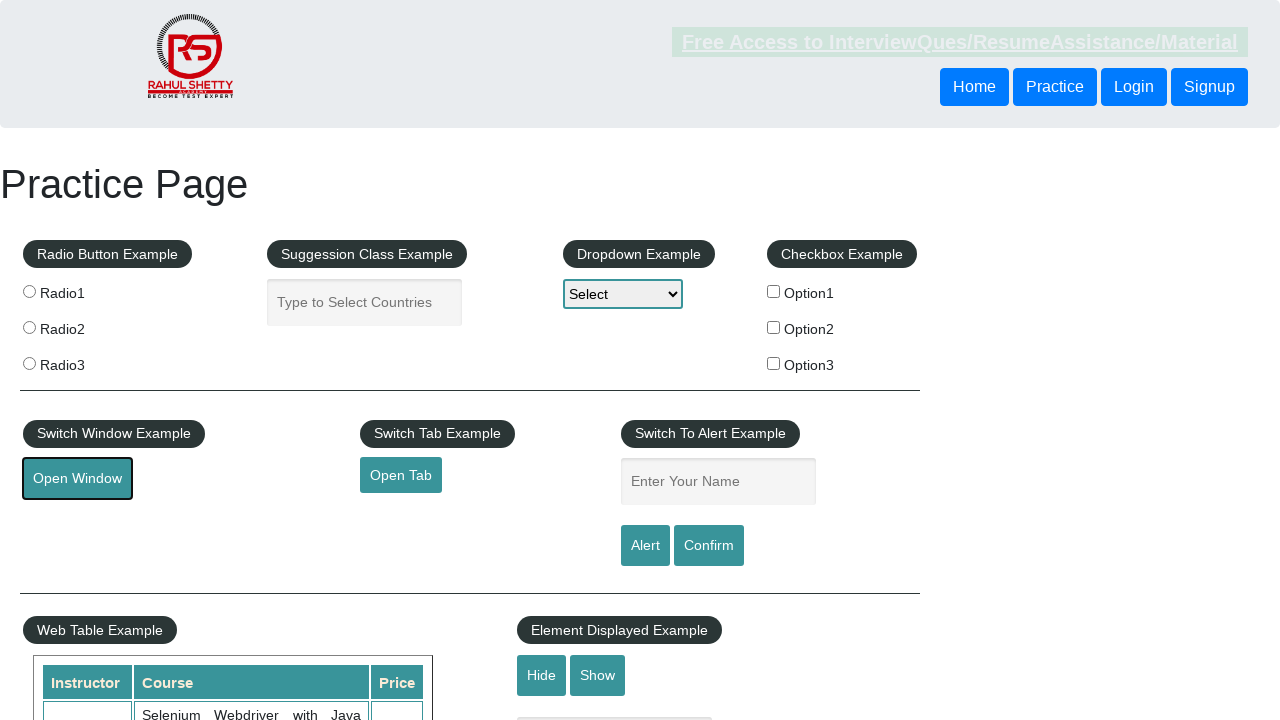

New window opened and captured
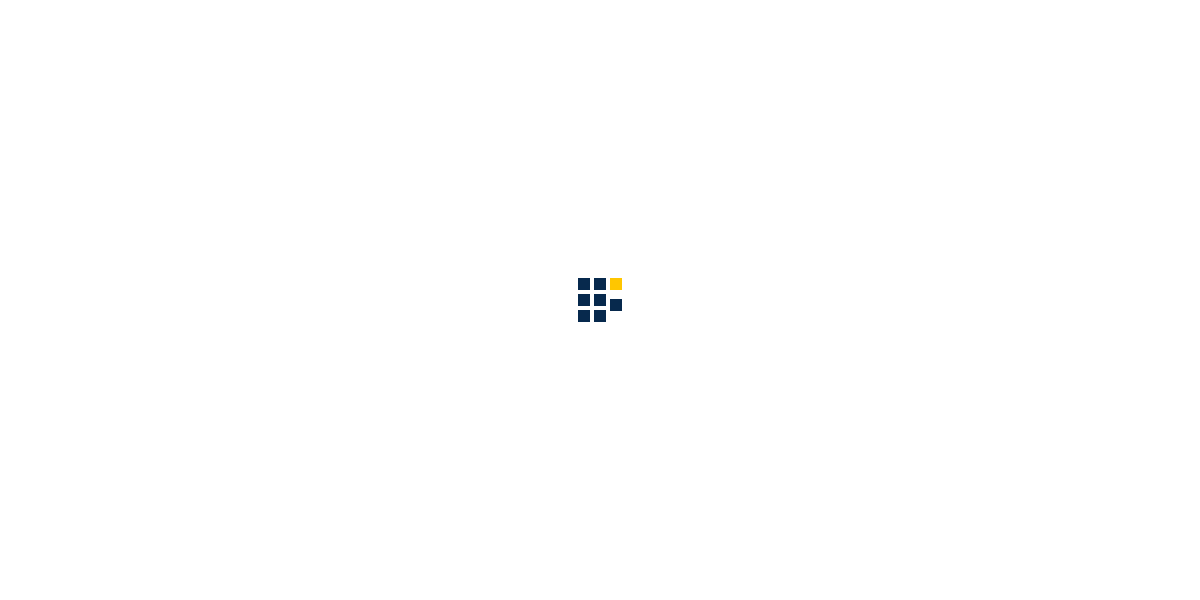

New window page loaded completely
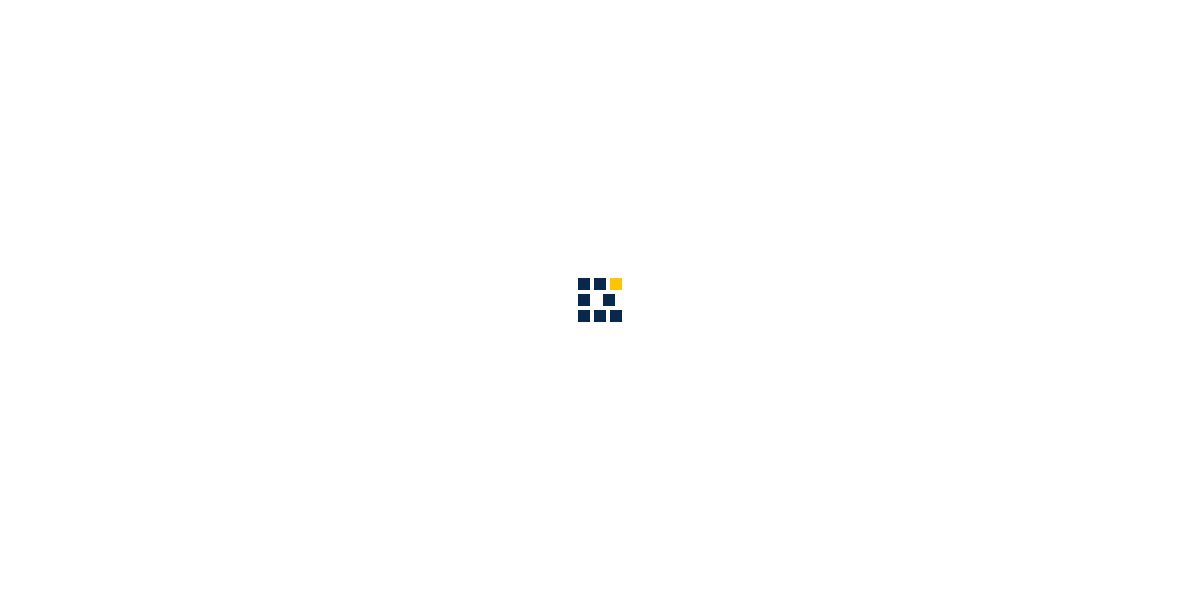

Retrieved new window title: 'QAClick Academy - A Testing Academy to Learn, Earn and Shine'
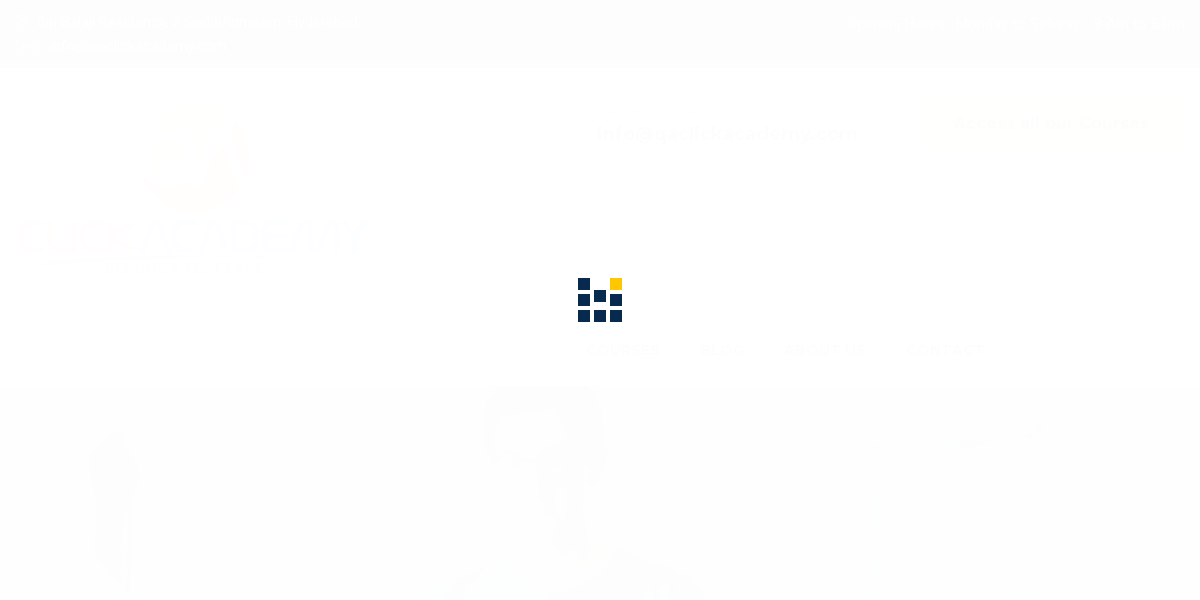

Closed the new window
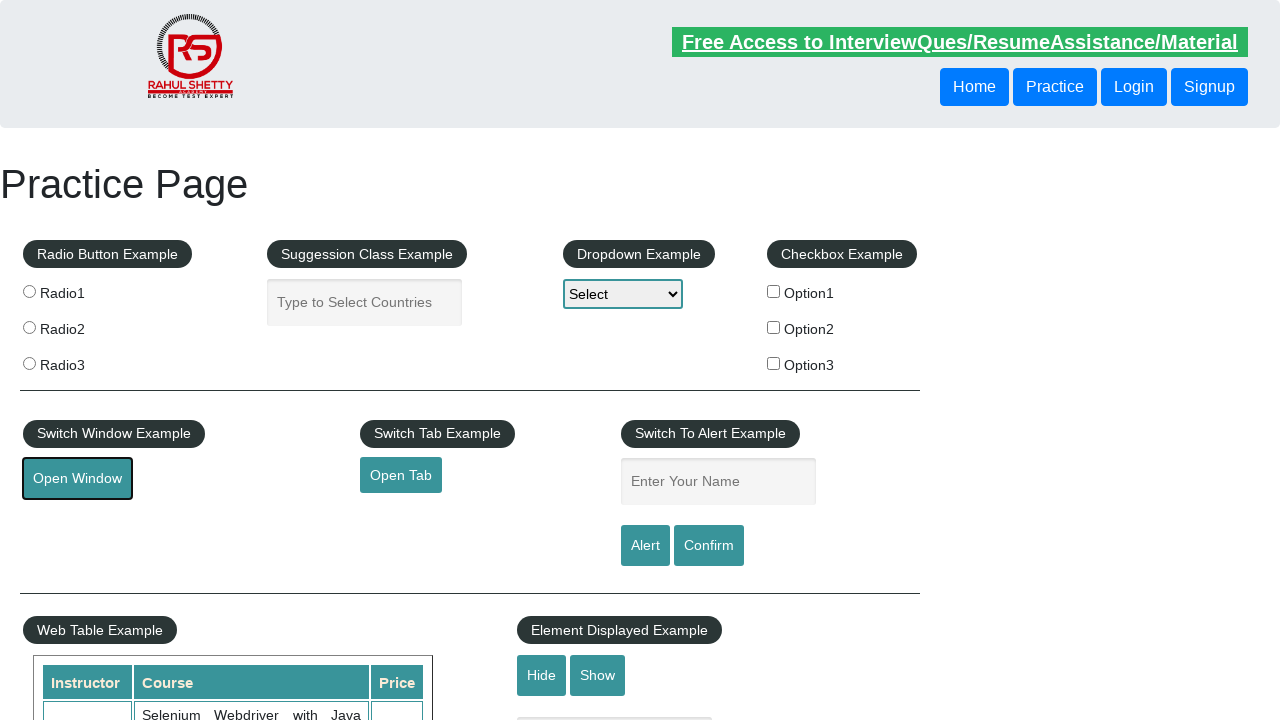

Retrieved original window title: 'Practice Page'
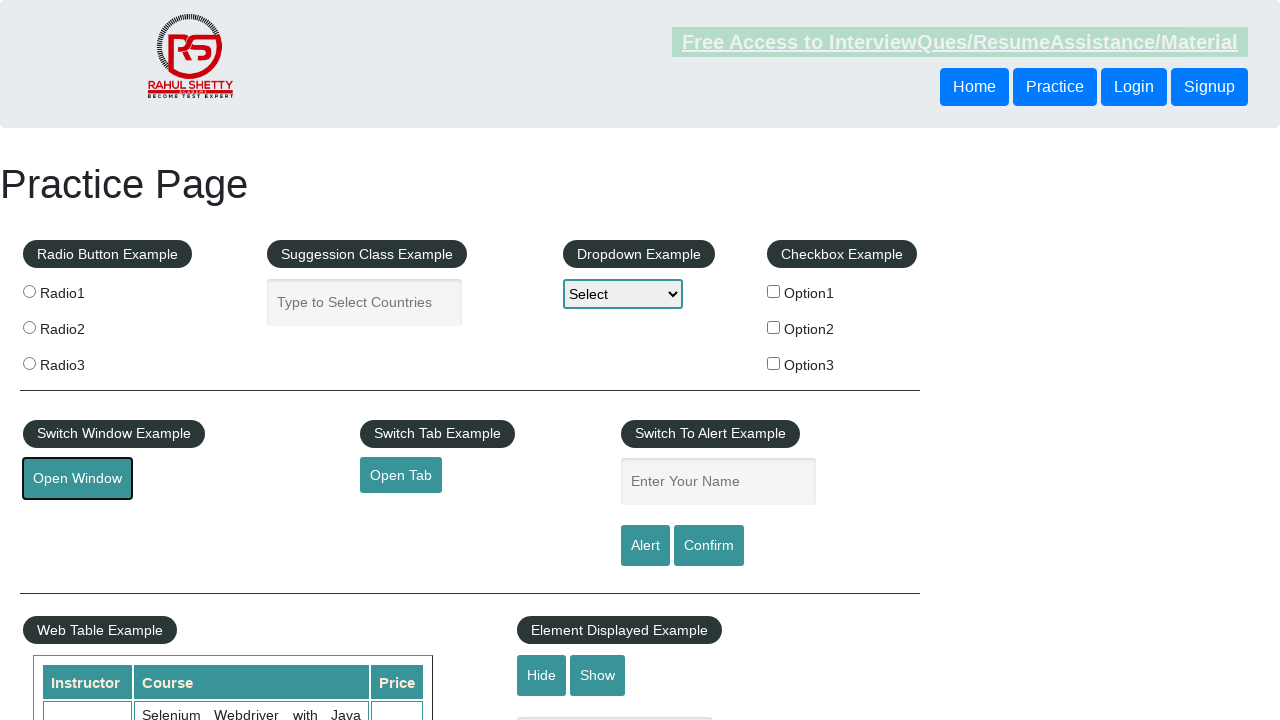

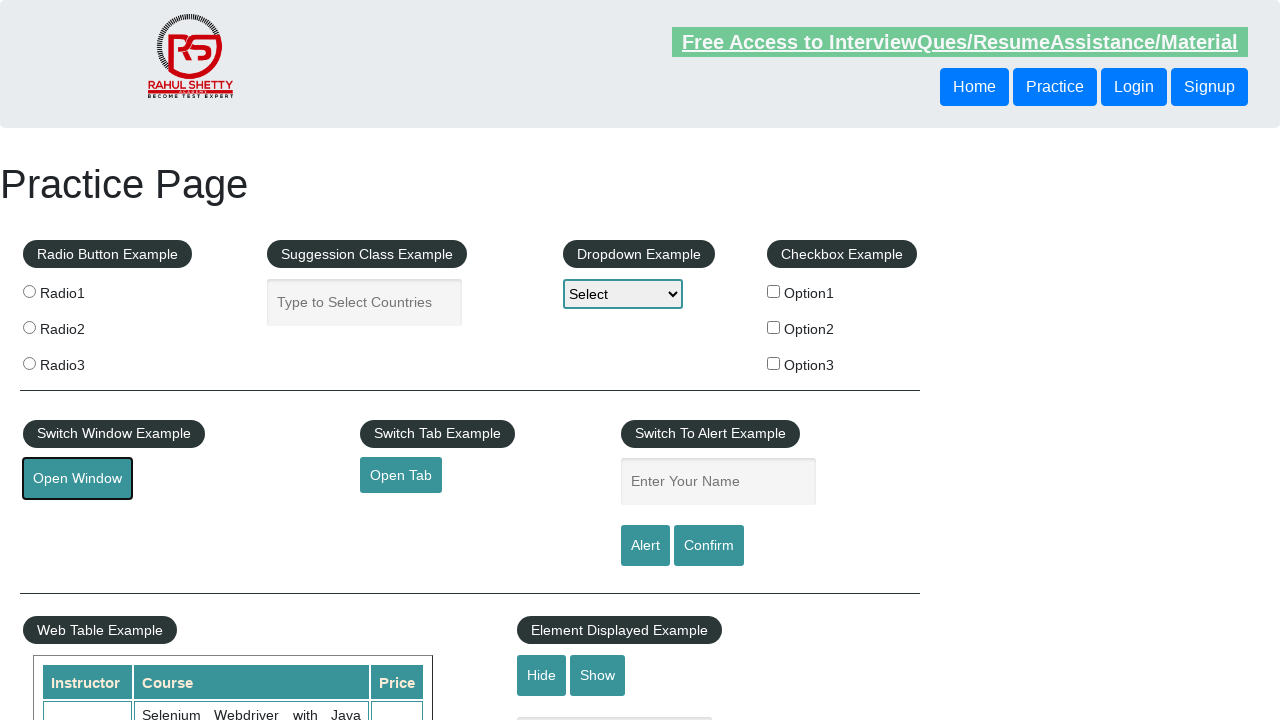